Tests the add button functionality in the checkbox section by clicking it and waiting for the action to complete

Starting URL: https://the-internet.herokuapp.com/dynamic_controls

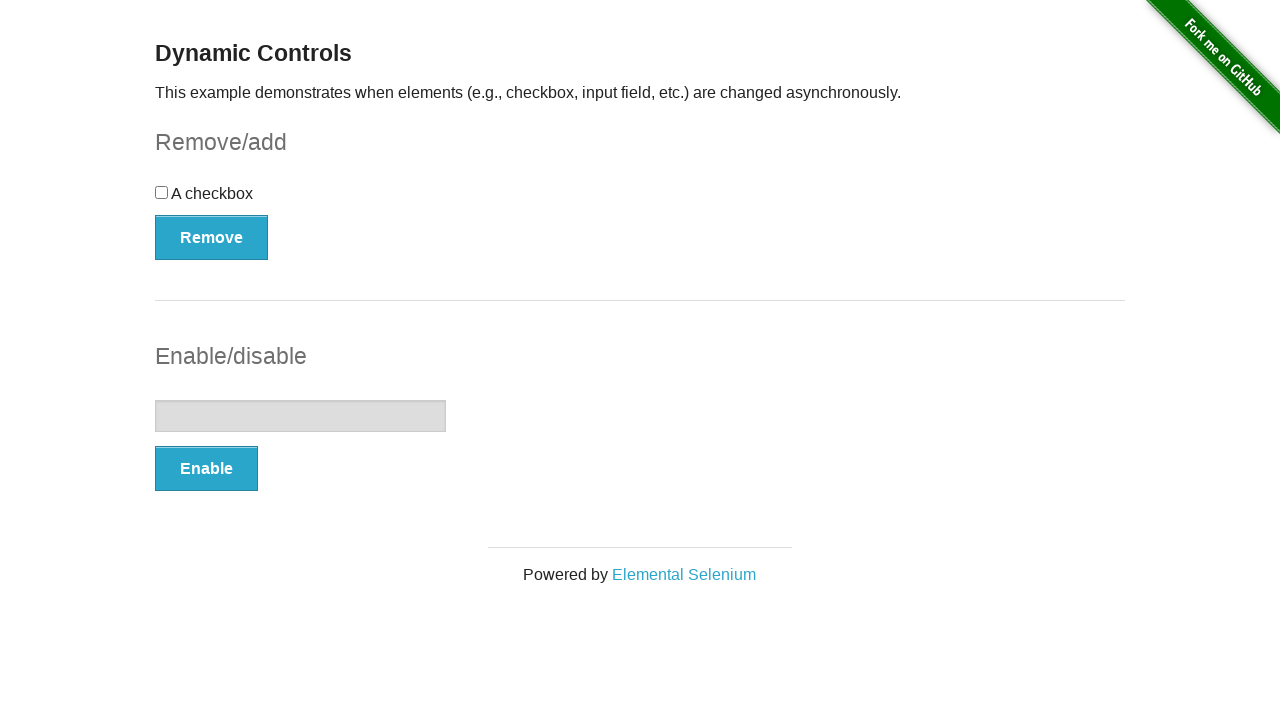

Clicked the add button in checkbox example section at (212, 237) on //*[@id="checkbox-example"]/button
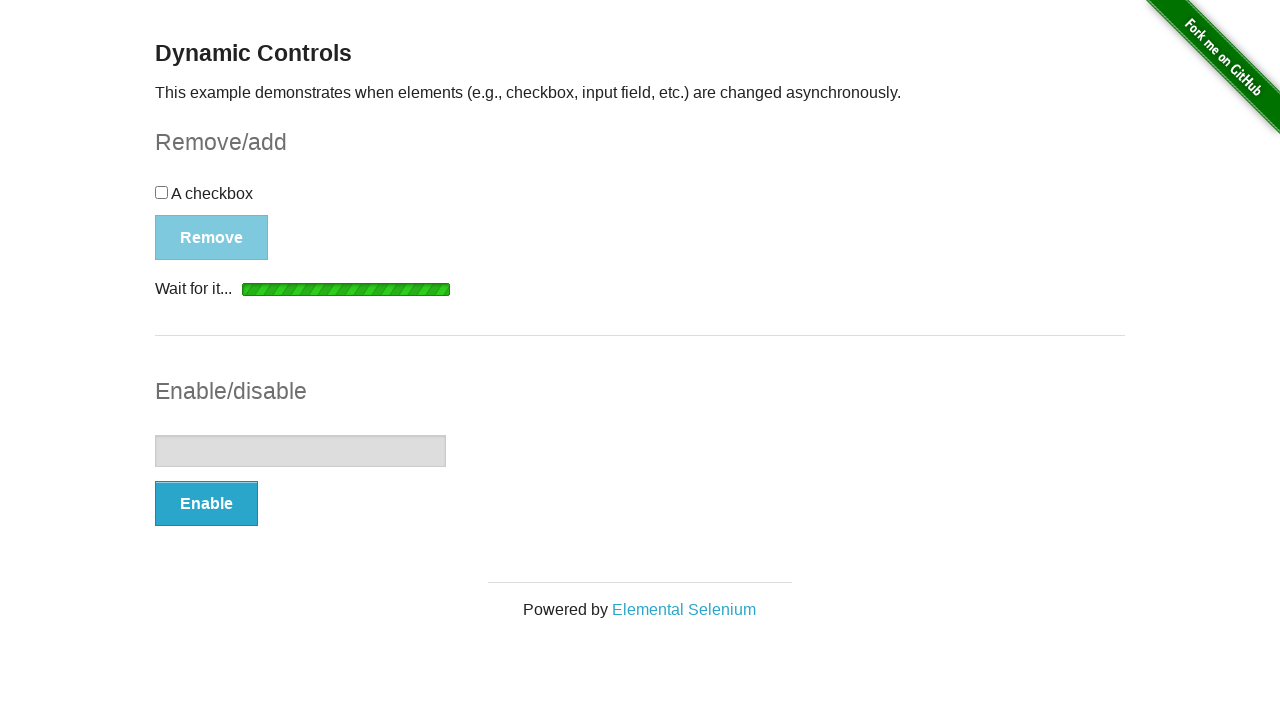

Waited 5 seconds for the action to complete
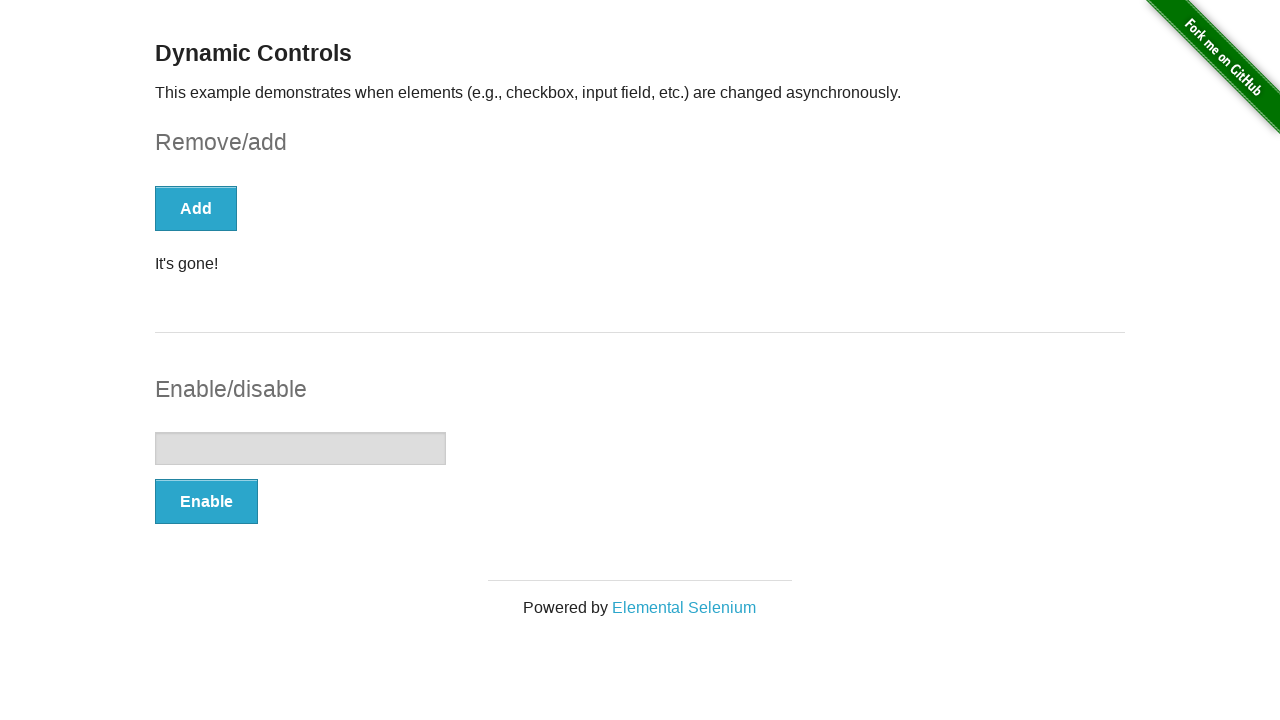

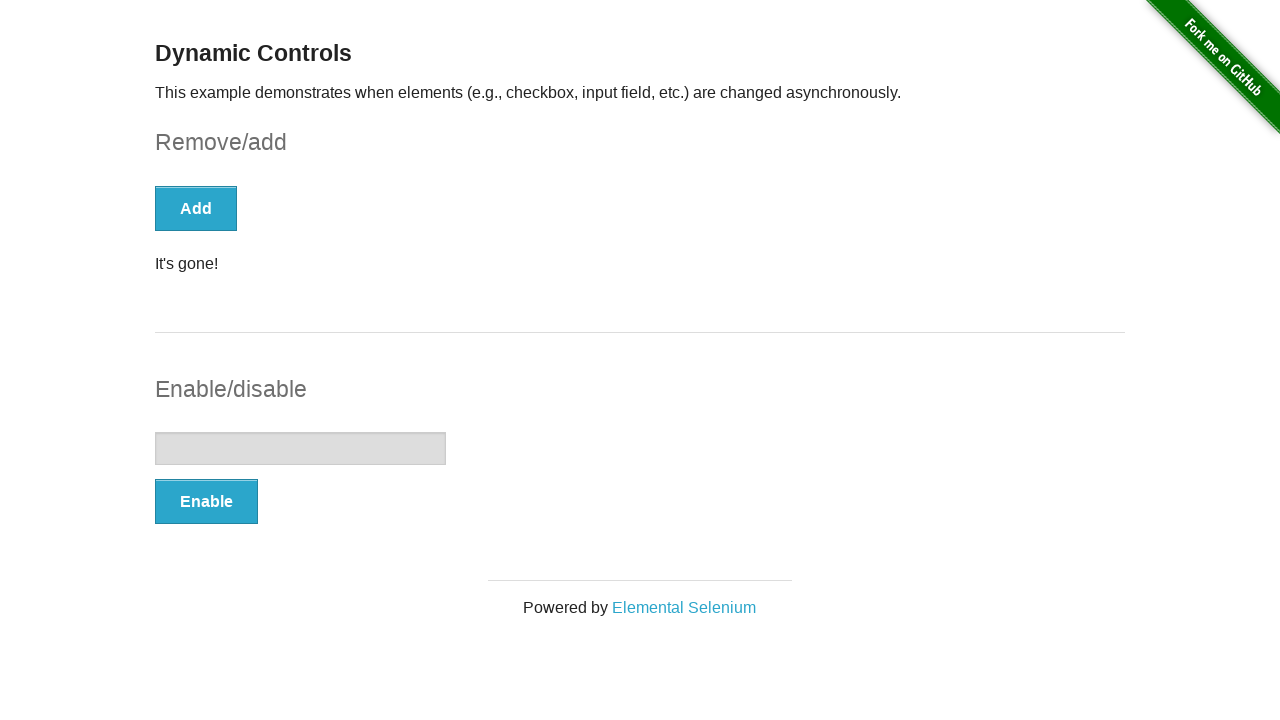